Navigates to an automation practice page and scrolls to the bottom of the page using JavaScript execution

Starting URL: https://rahulshettyacademy.com/AutomationPractice/

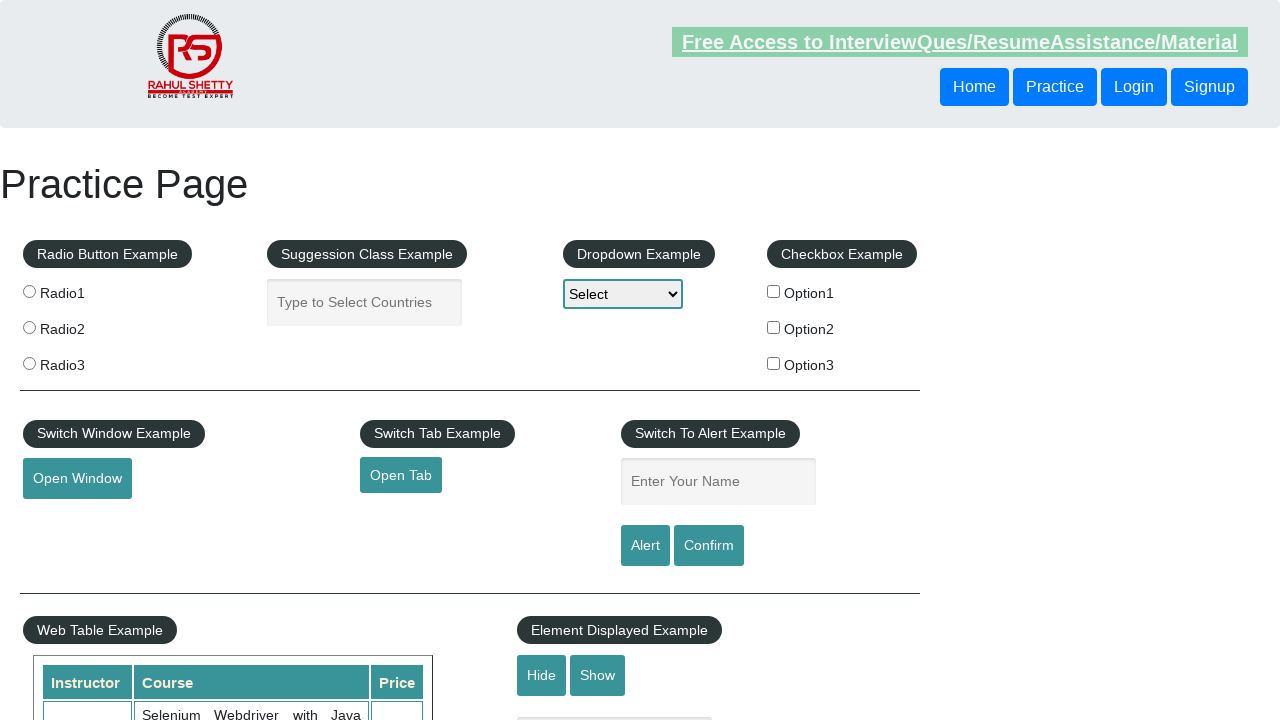

Scrolled to the bottom of the page using JavaScript
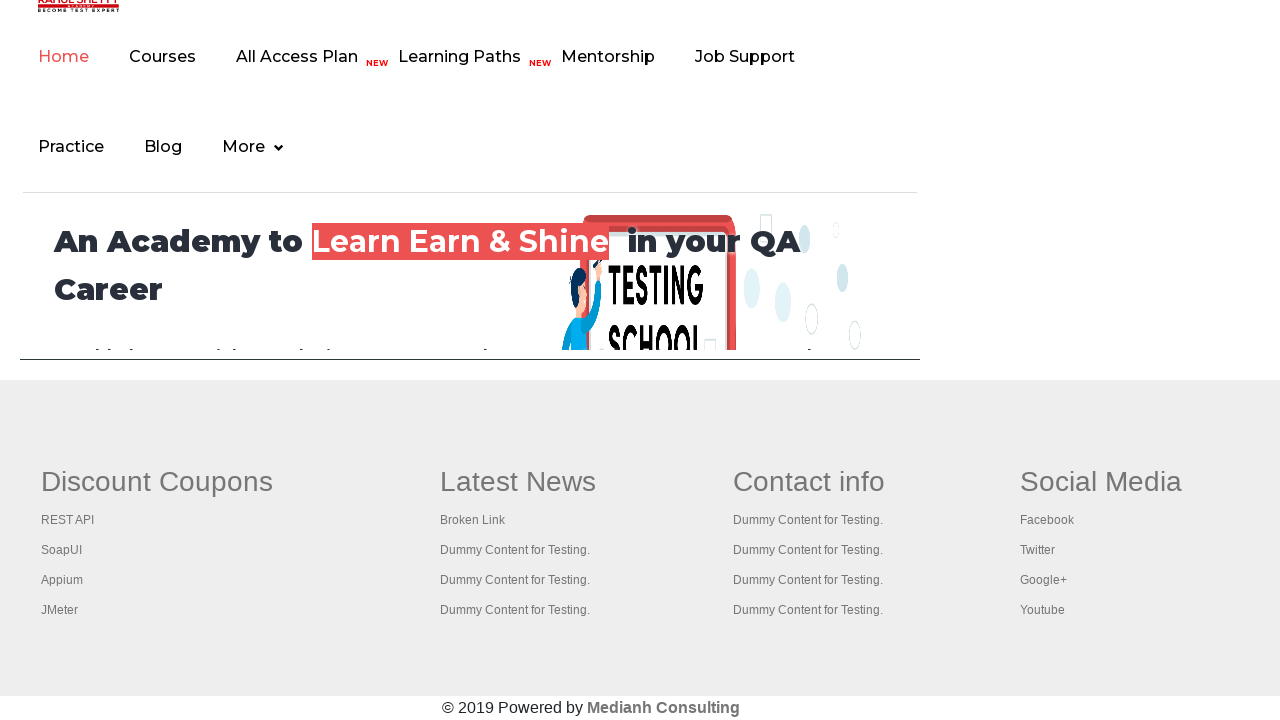

Waited 1 second for lazy-loaded content to load
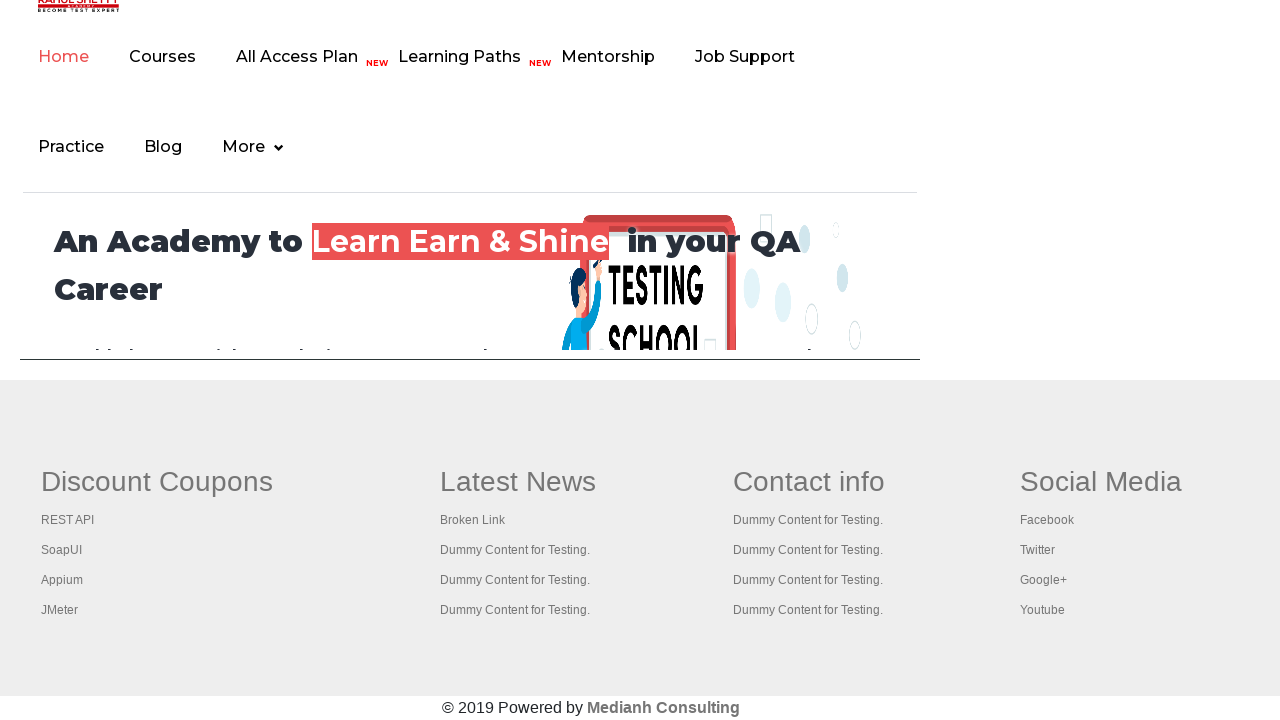

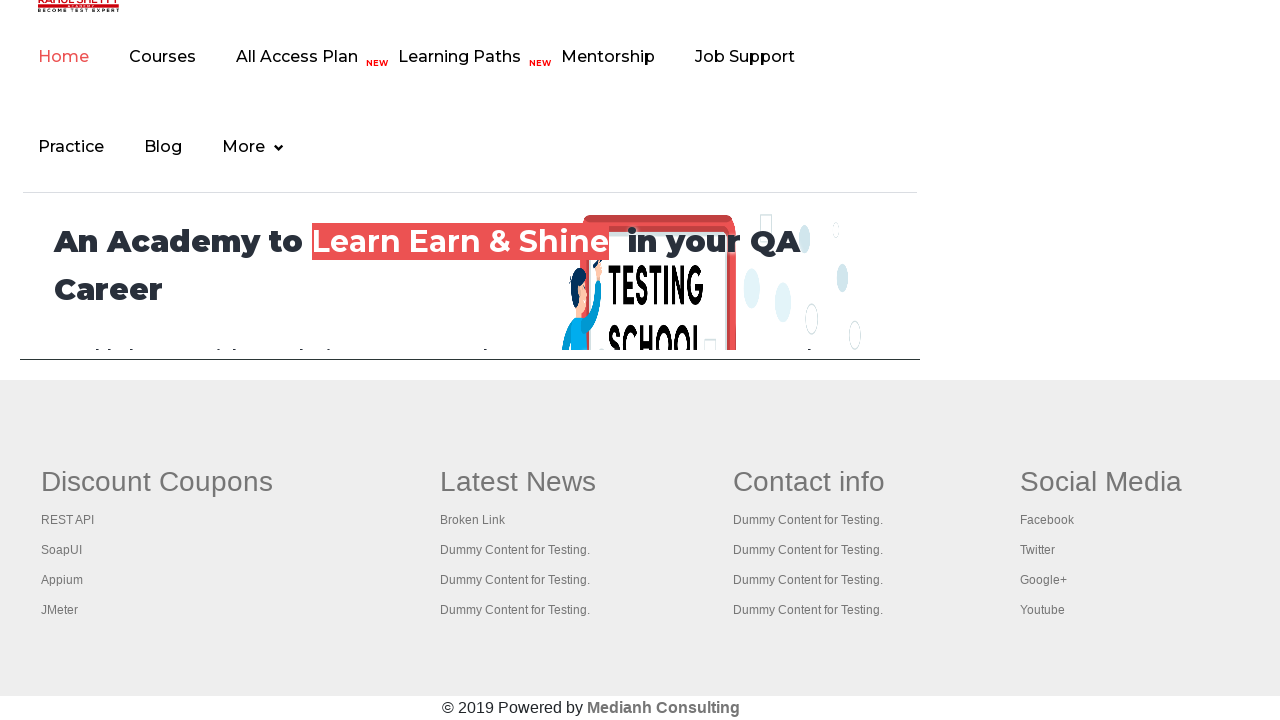